Creates a new superpower entry by filling out a registration form with name, description, side effects, and rating, then verifies the power appears in the list with correct details.

Starting URL: https://site-tc1.vercel.app/

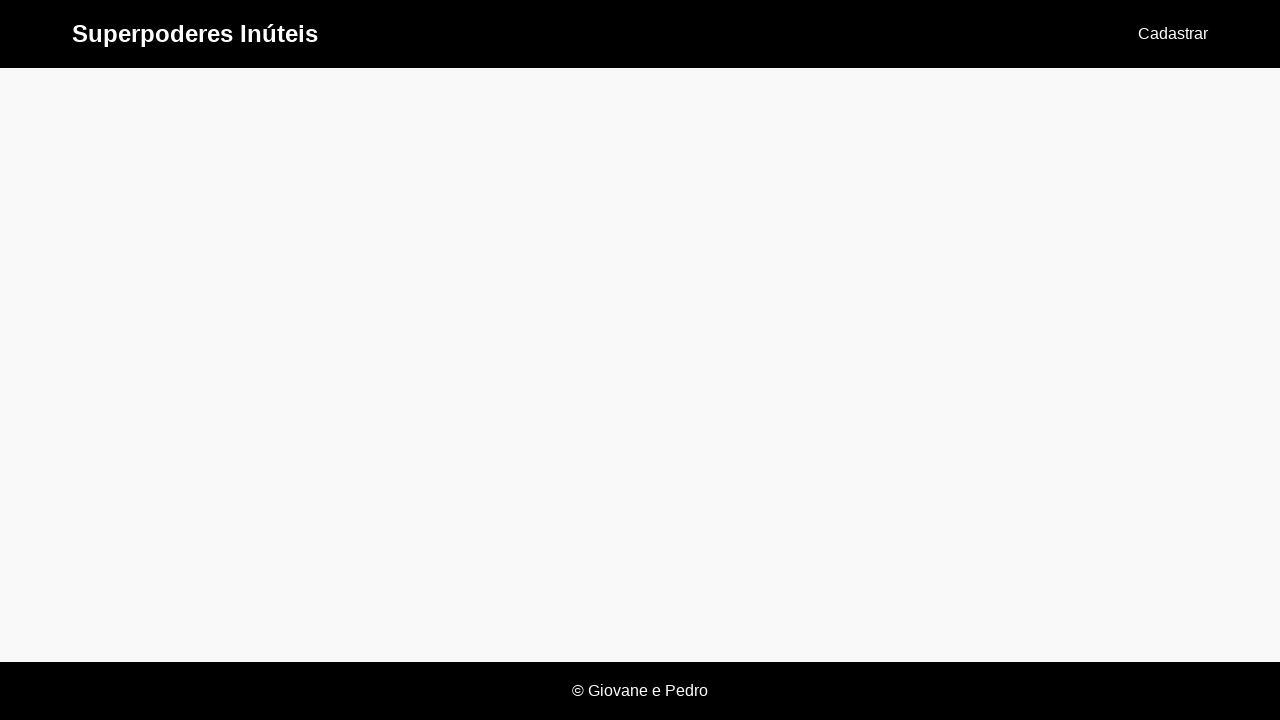

Clicked 'Cadastrar' link to access registration page at (1173, 34) on text=Cadastrar
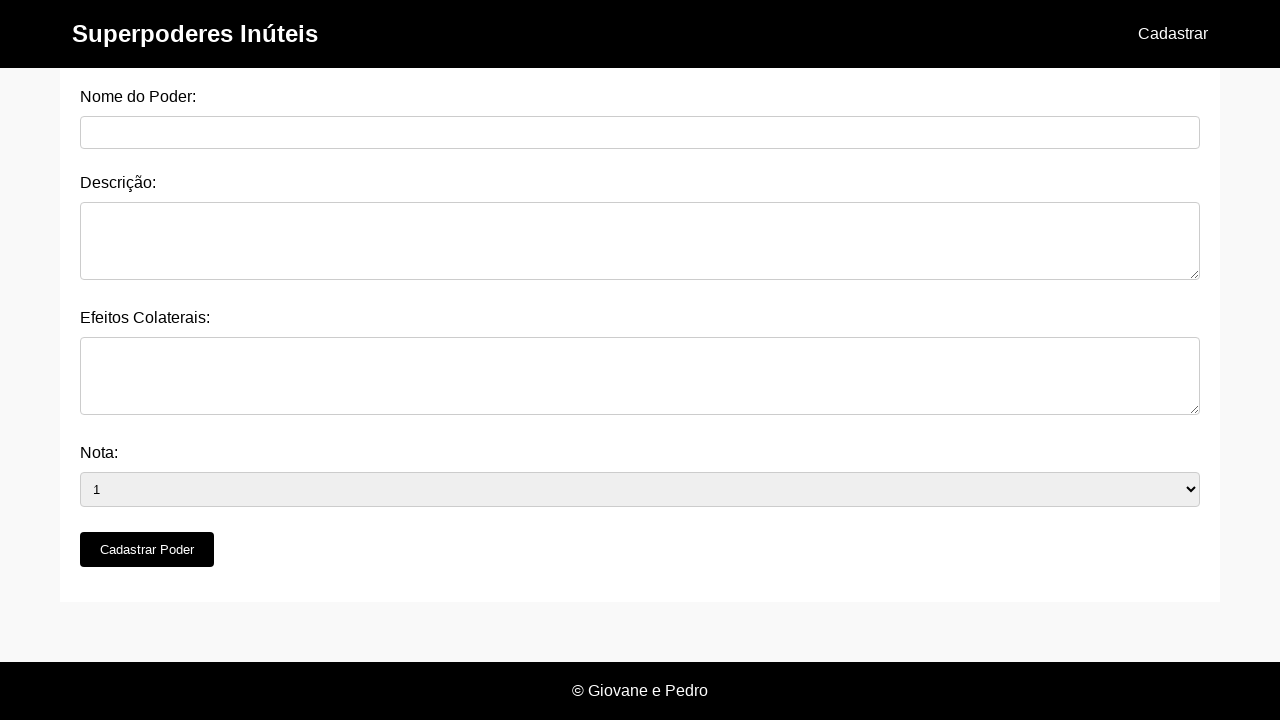

Power name field loaded and is ready
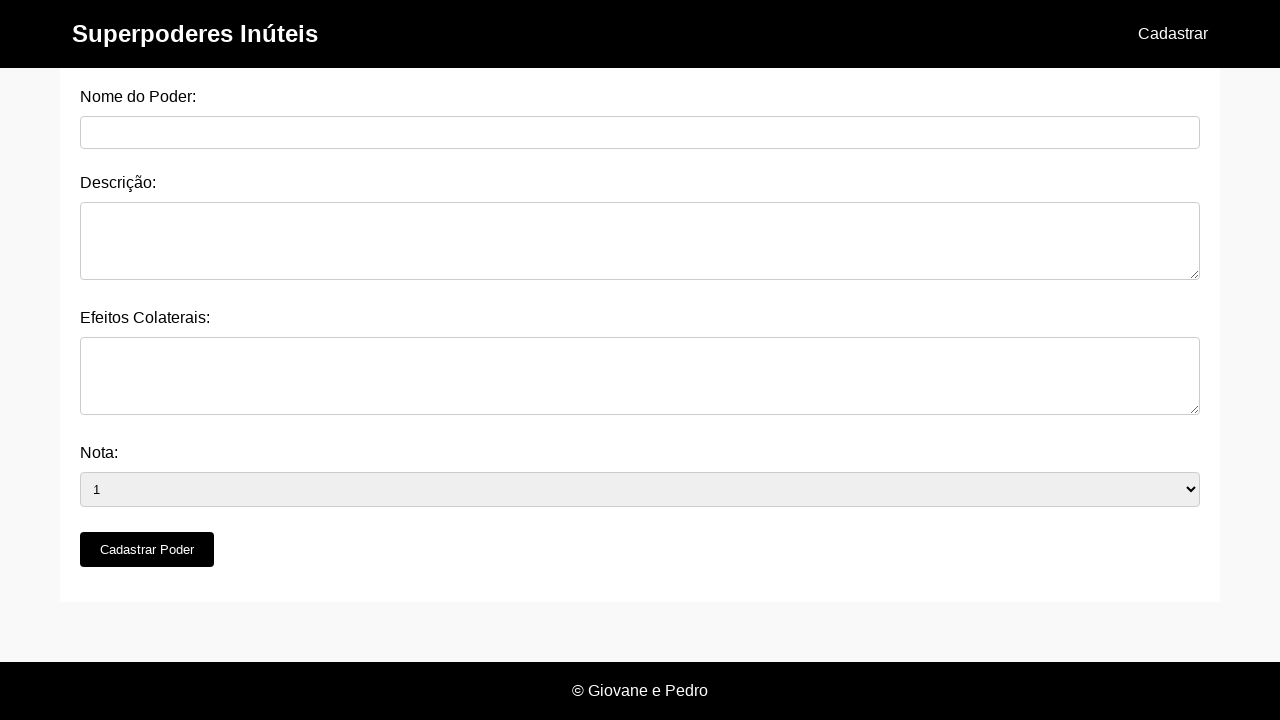

Filled power name field with 'Telekinesis' on #nome_do_poder
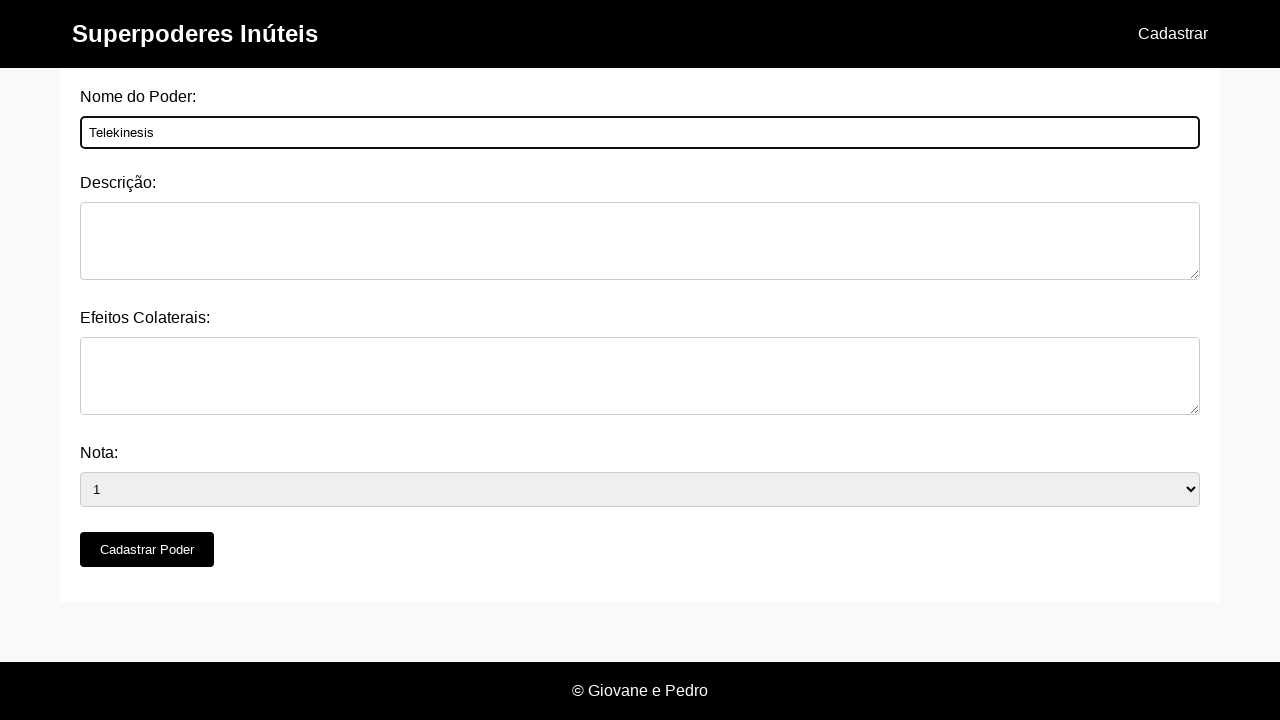

Filled description field with power description on #descricao
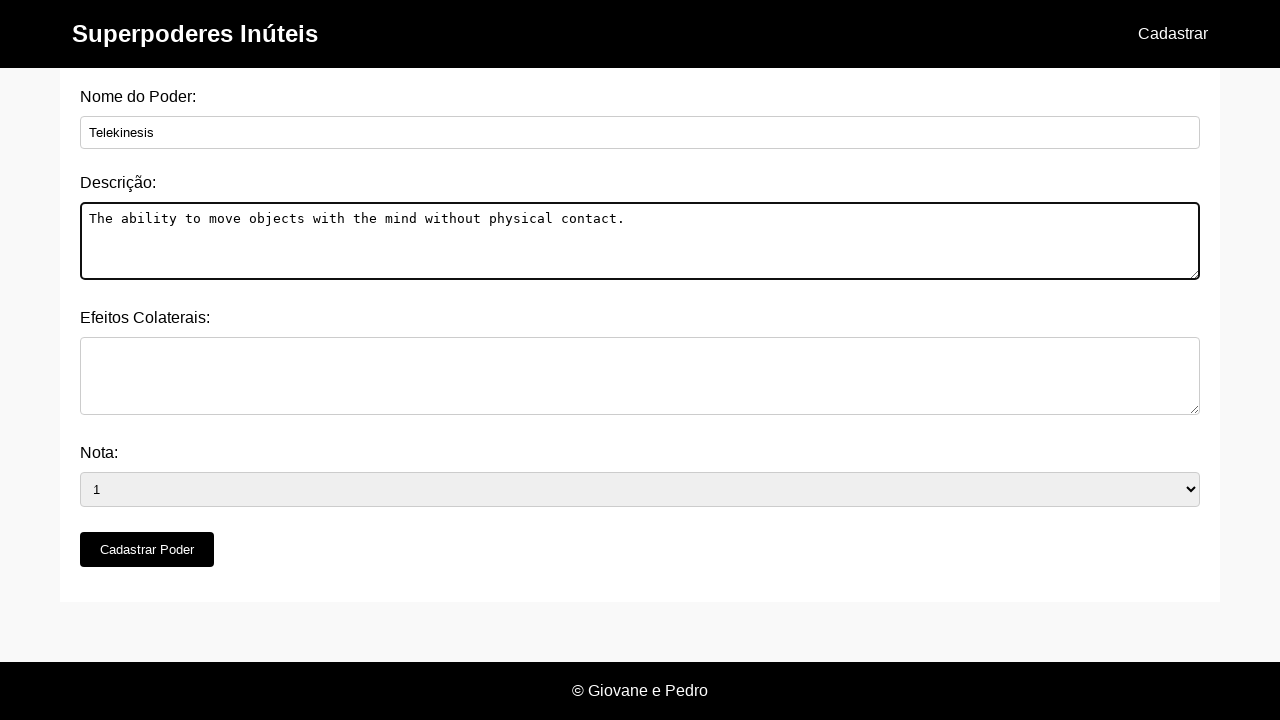

Filled side effects field with side effects information on #efeitos_colaterais
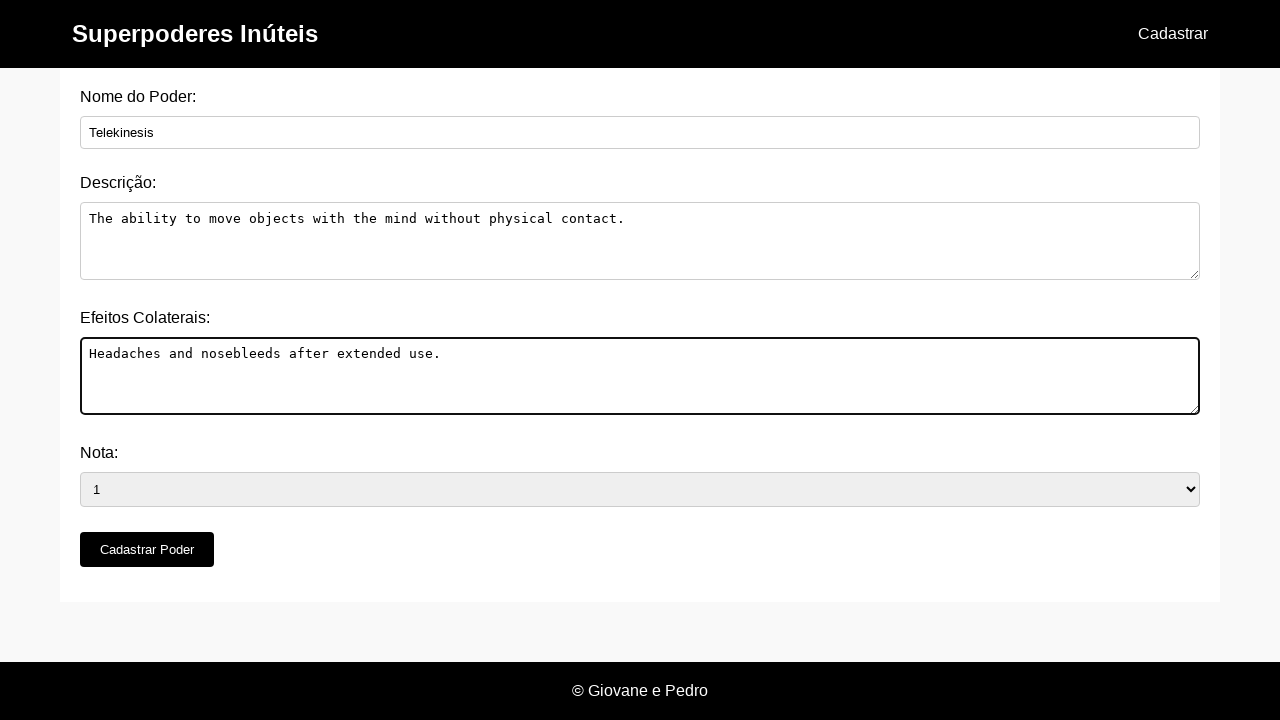

Selected rating '4' from the dropdown on #nota
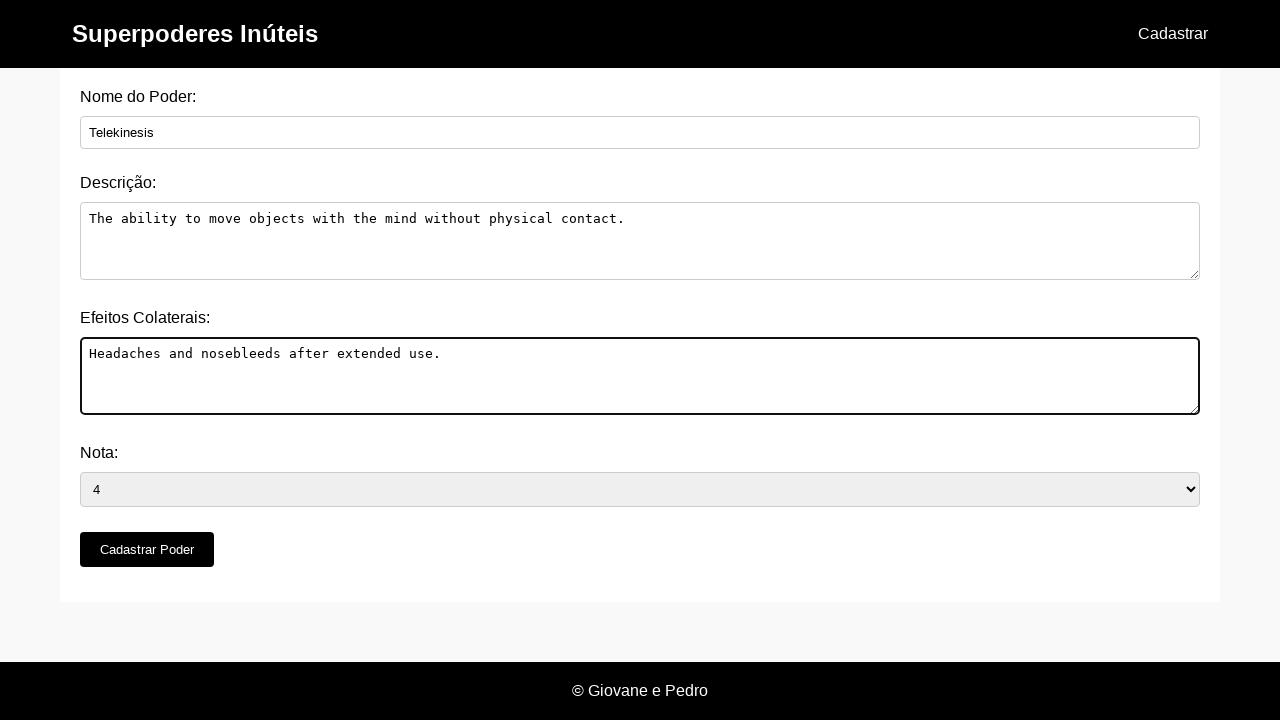

Clicked 'Cadastrar Poder' submit button at (147, 550) on button[type='submit']:has-text('Cadastrar Poder')
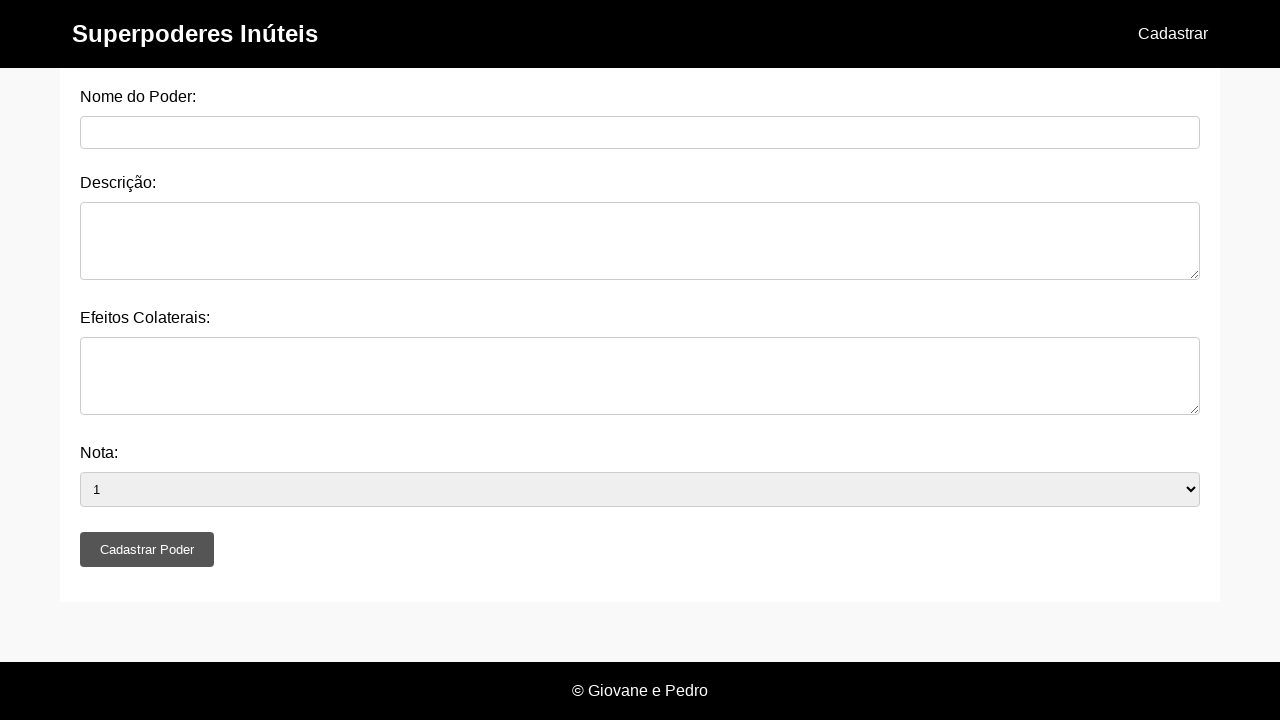

Set up dialog handler to accept alerts
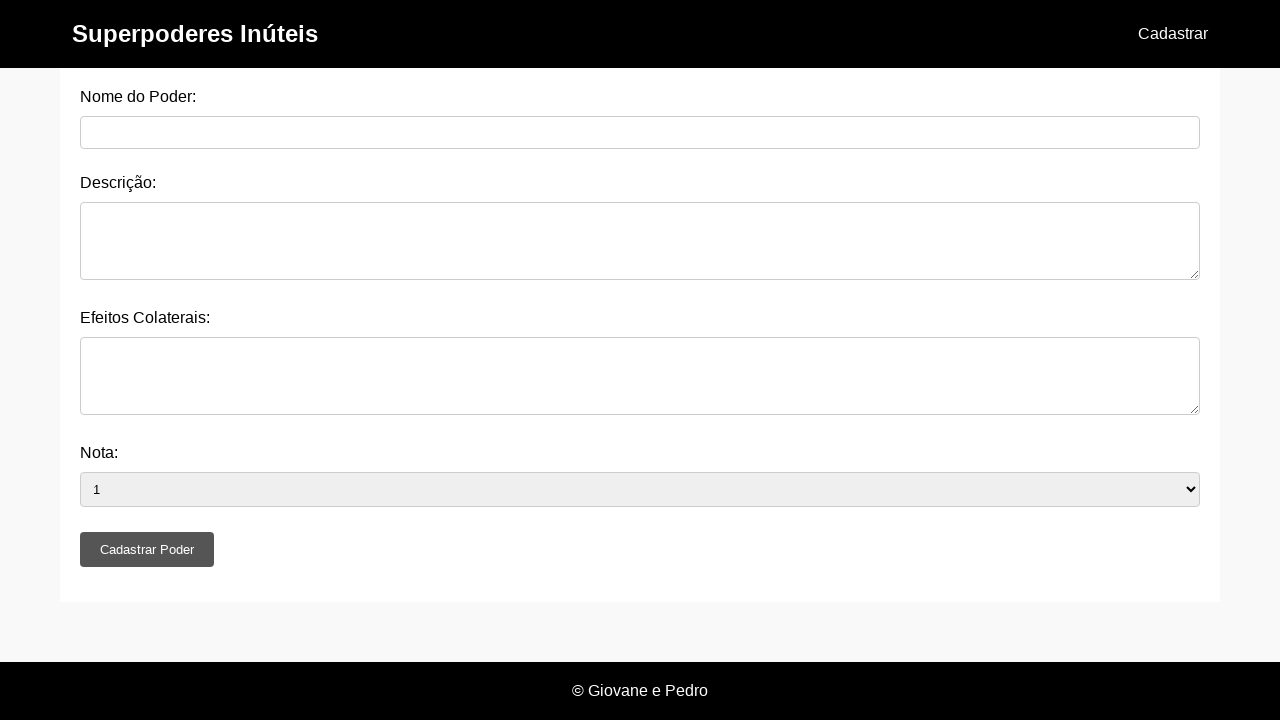

Waited 500ms for form submission to complete
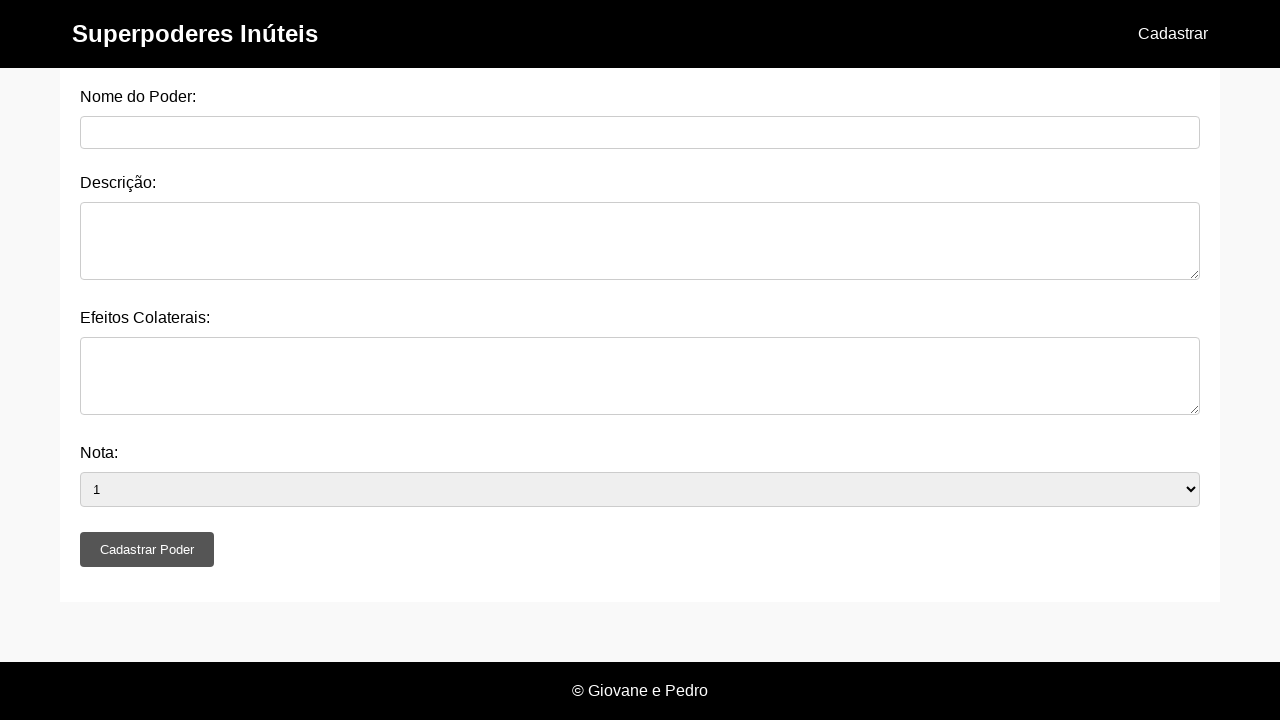

Navigated to home page to verify power creation
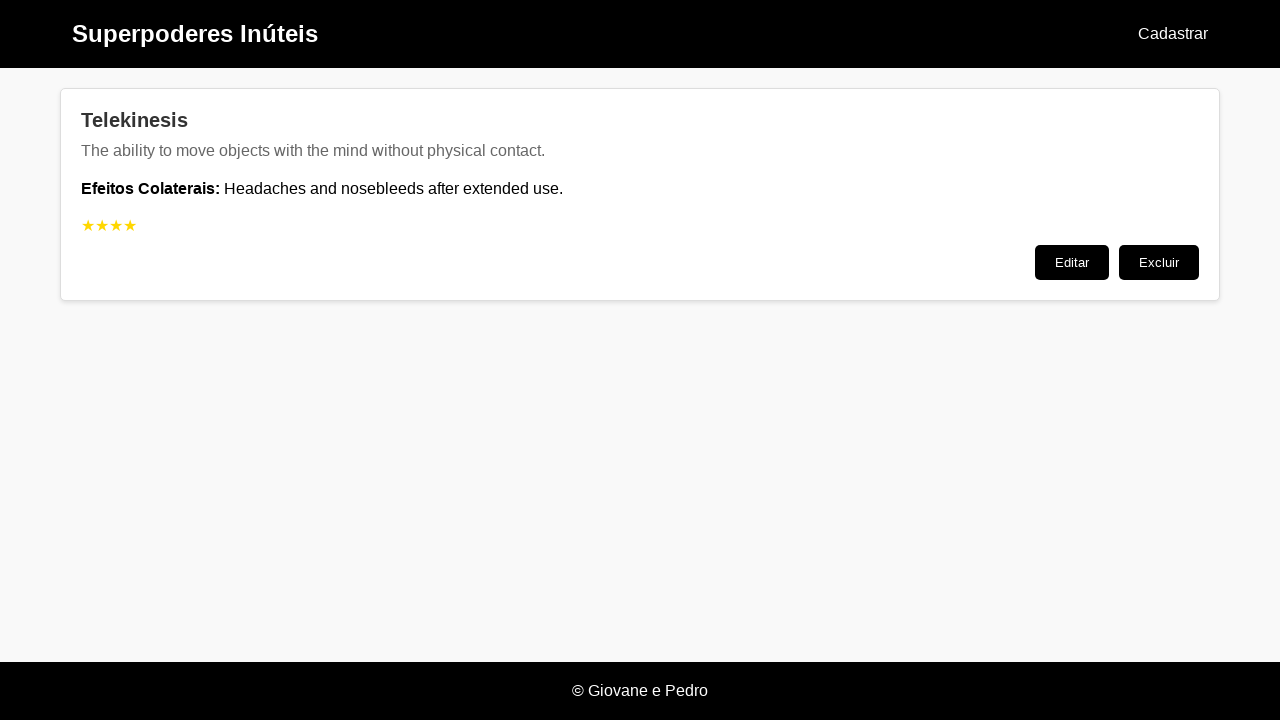

Powers list loaded on home page
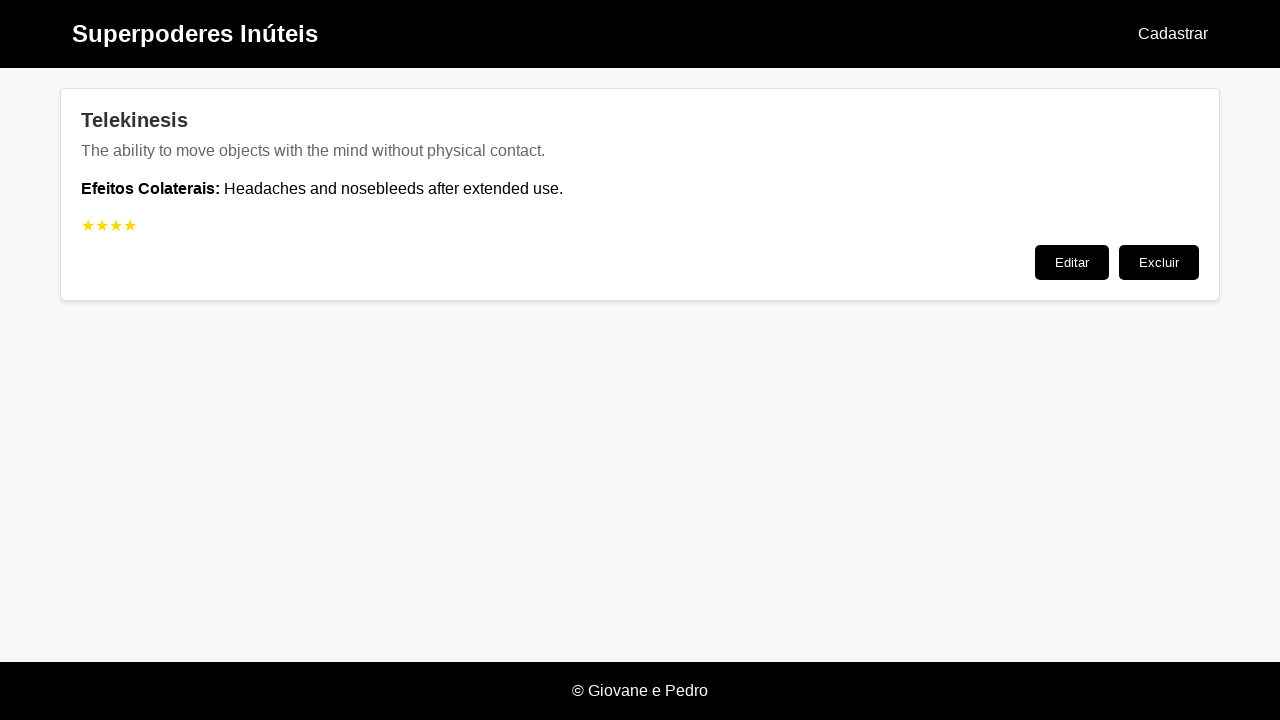

Verified 'Telekinesis' power appears in the powers list with correct name
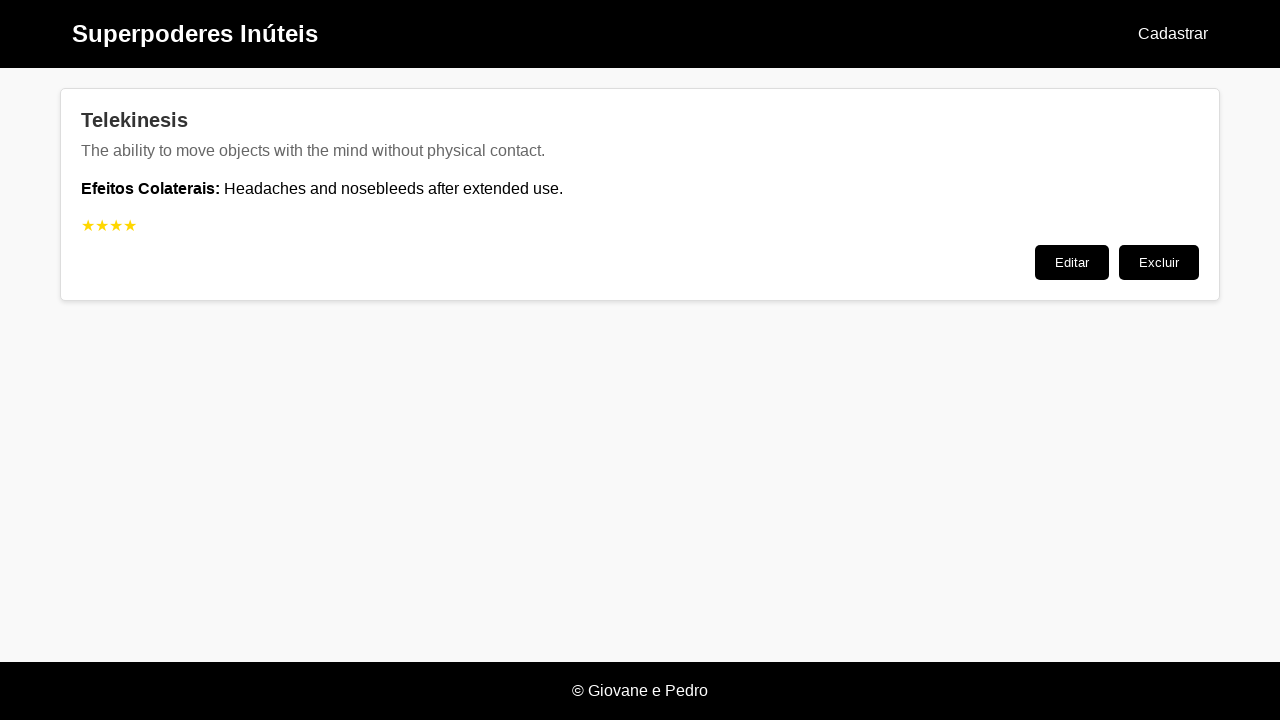

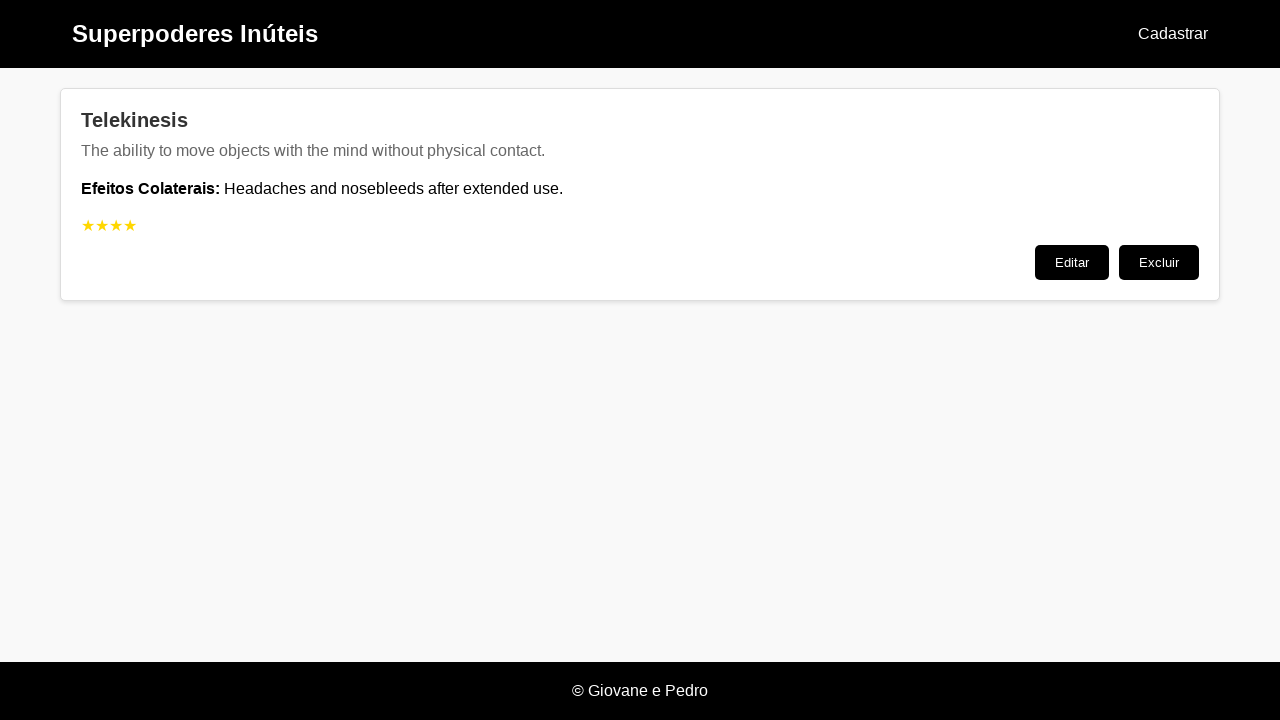